Navigates to a page, clicks a link identified by a mathematically calculated text value, then fills out a form with personal information (first name, last name, city, country) and submits it.

Starting URL: http://suninjuly.github.io/find_link_text

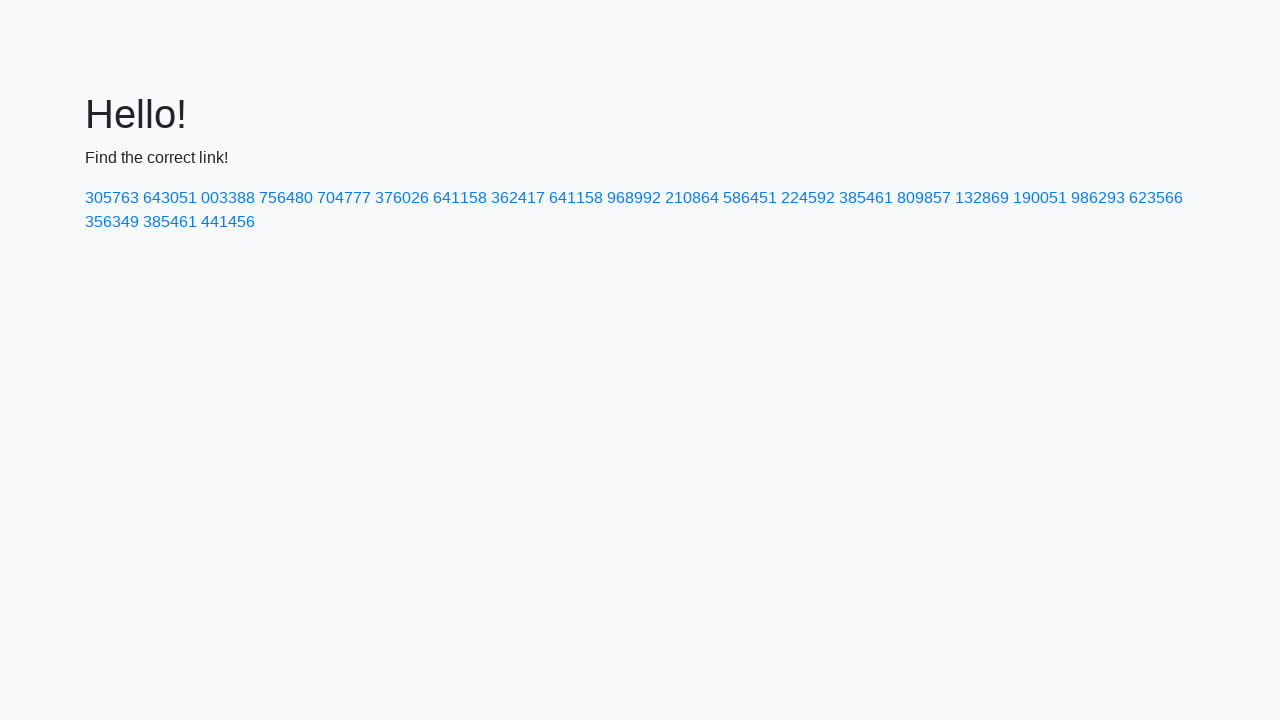

Navigated to http://suninjuly.github.io/find_link_text
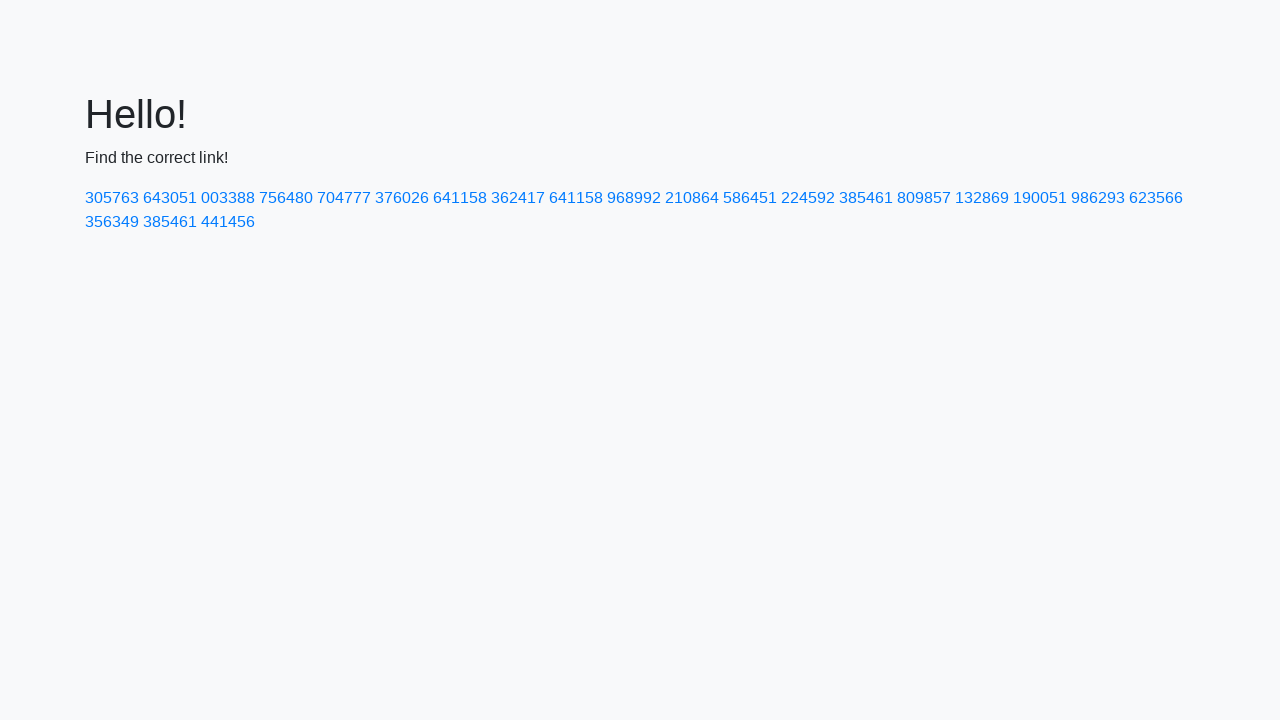

Calculated link text value: 224592
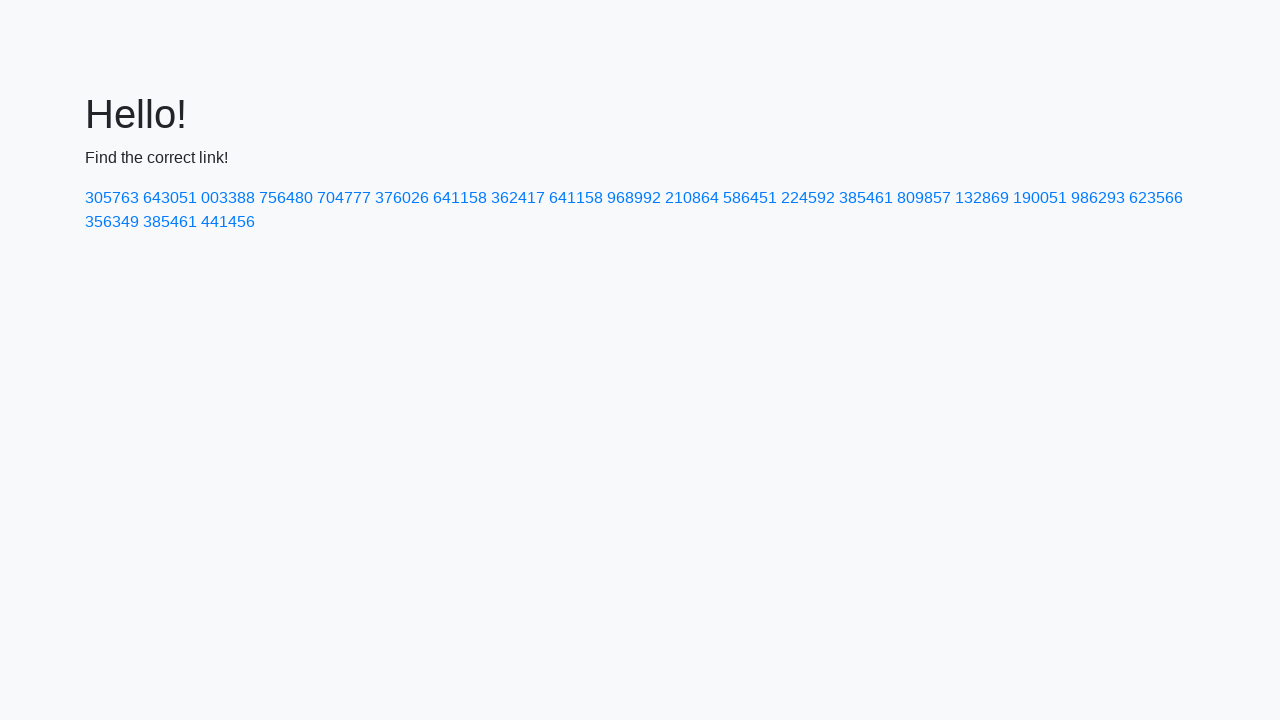

Clicked link with text '224592' at (808, 198) on a:has-text('224592')
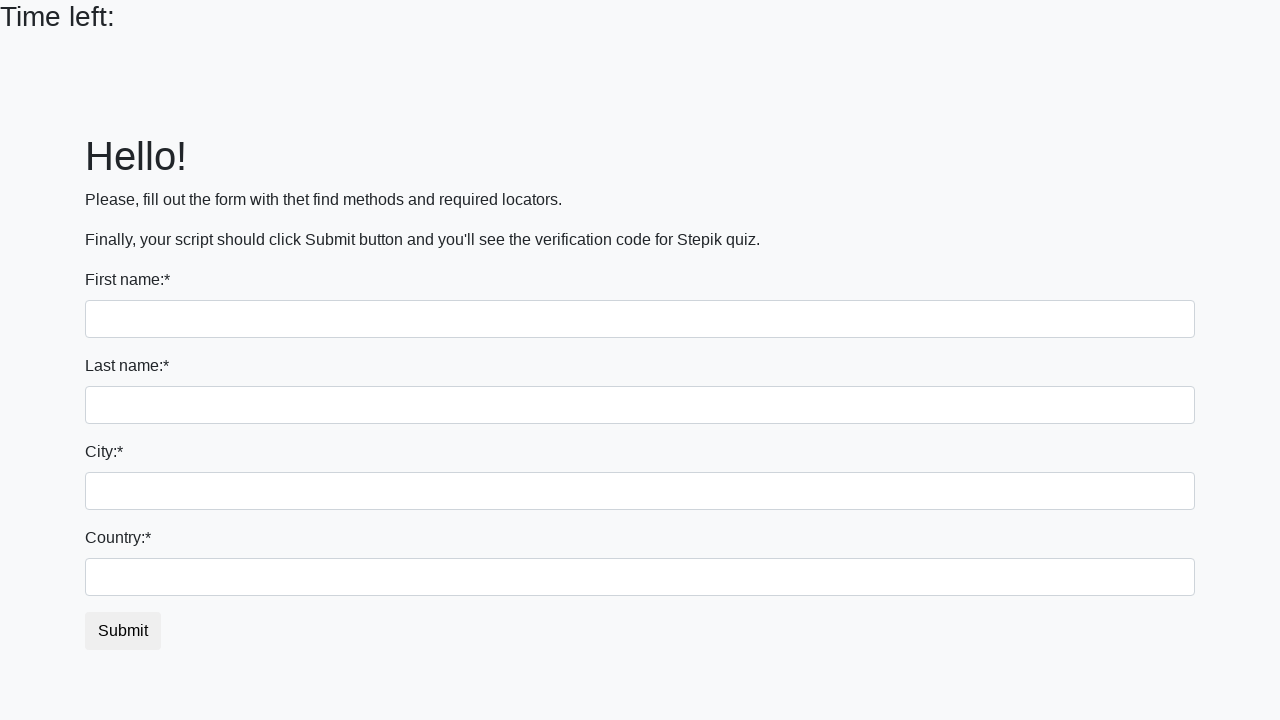

Filled first name field with 'Ivan' on input[name='first_name']
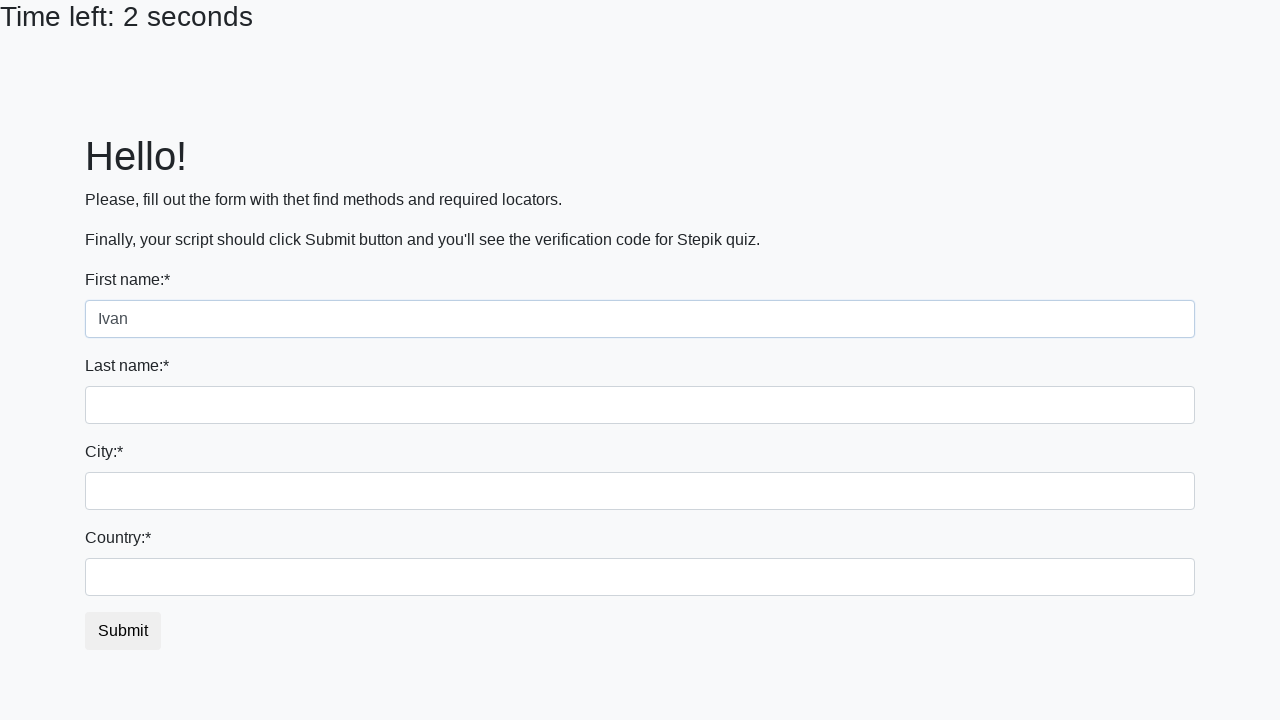

Filled last name field with 'Petrov' on input[name='last_name']
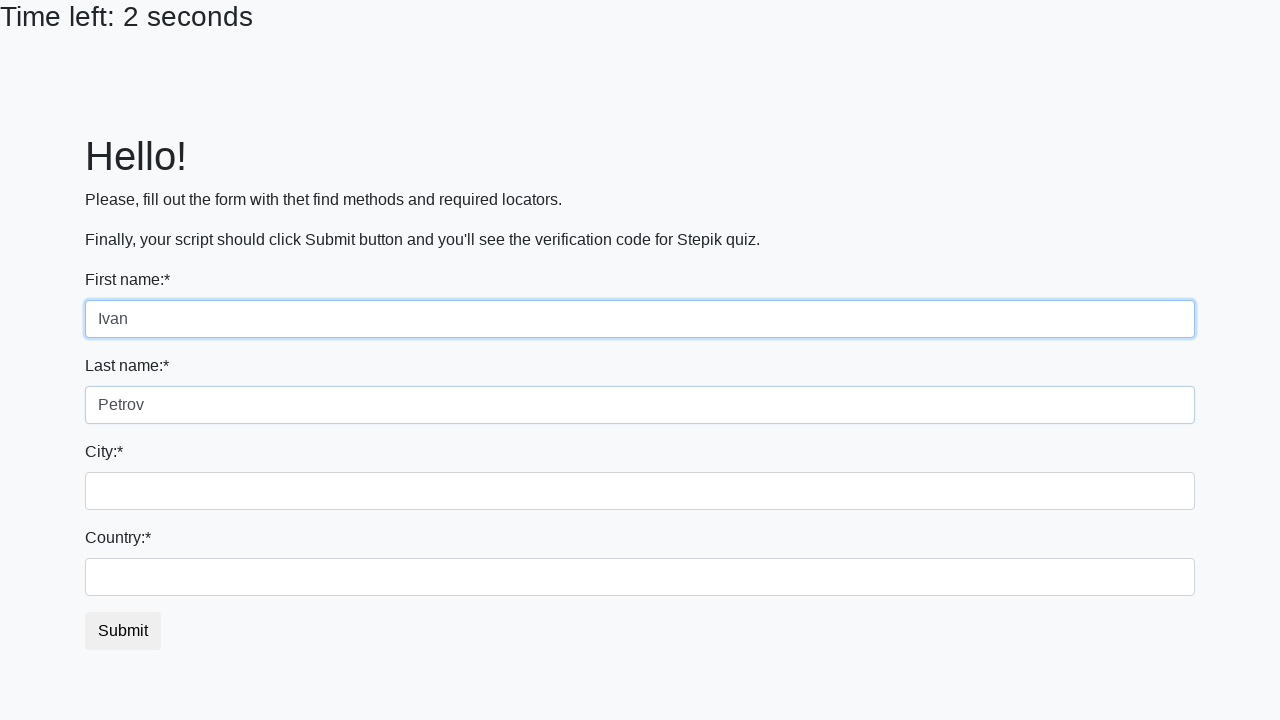

Filled city field with 'Smolensk' on .city
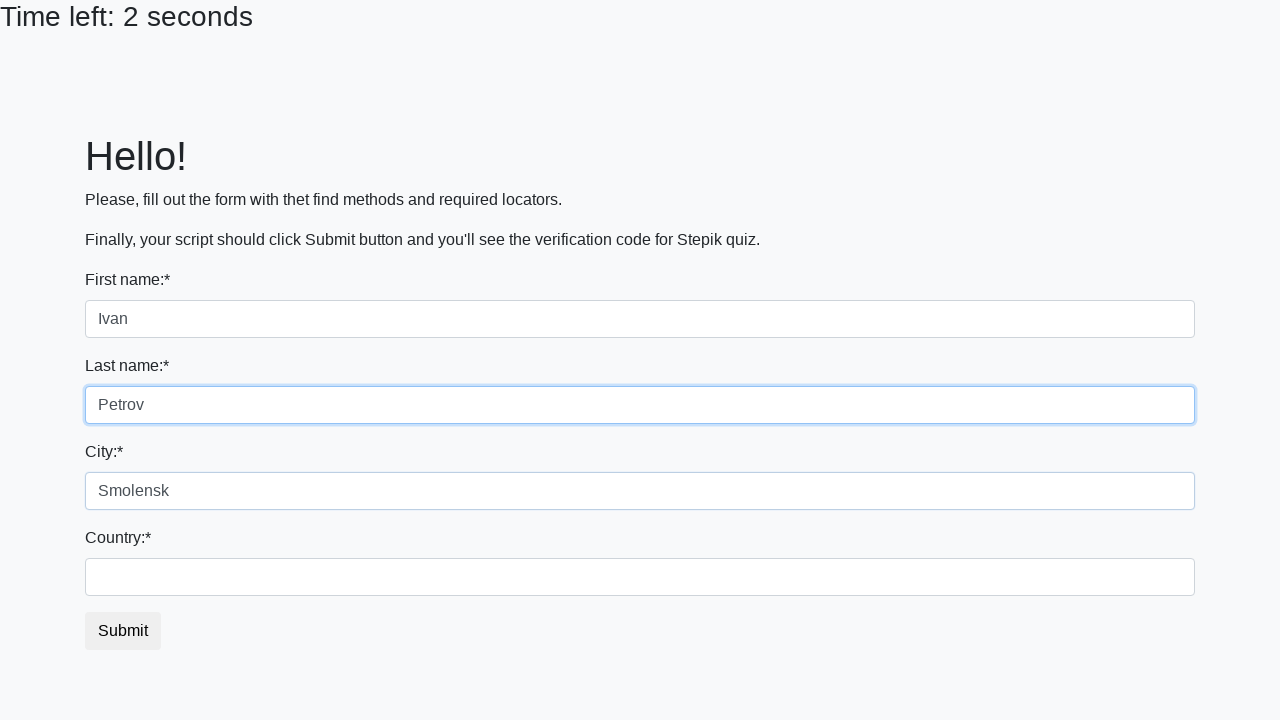

Filled country field with 'Russia' on #country
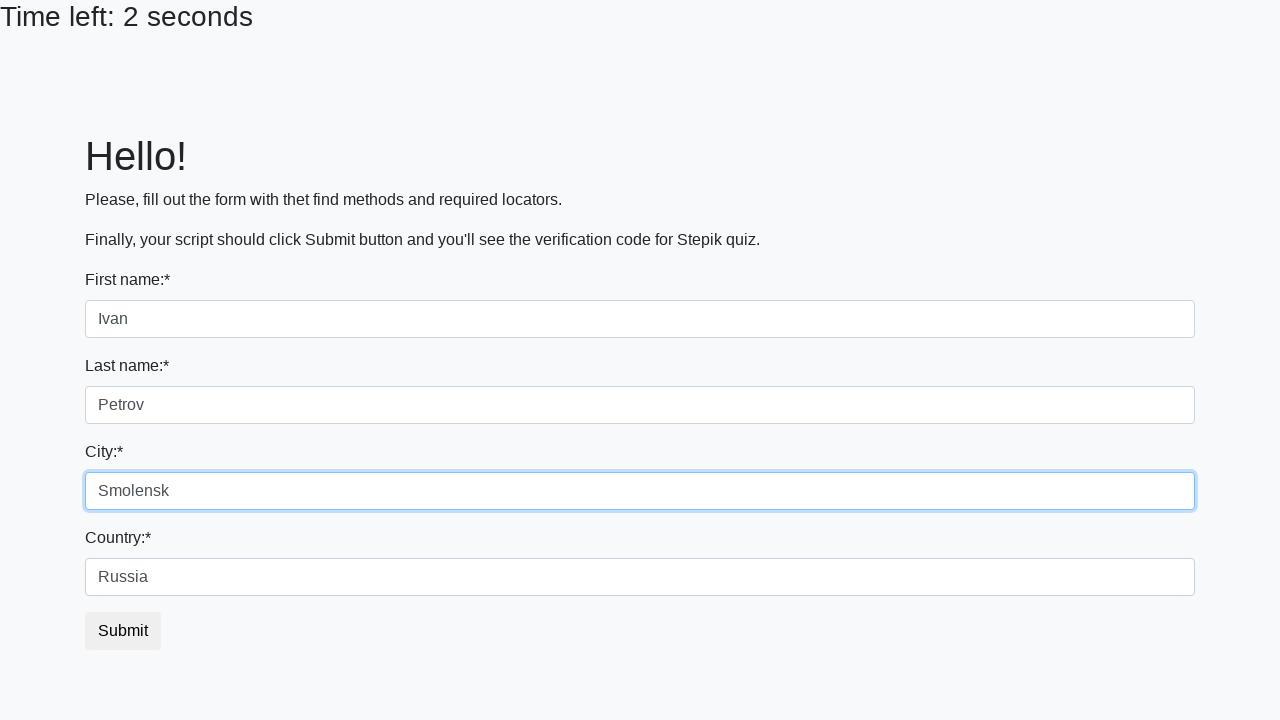

Clicked submit button to submit the form at (123, 631) on button.btn
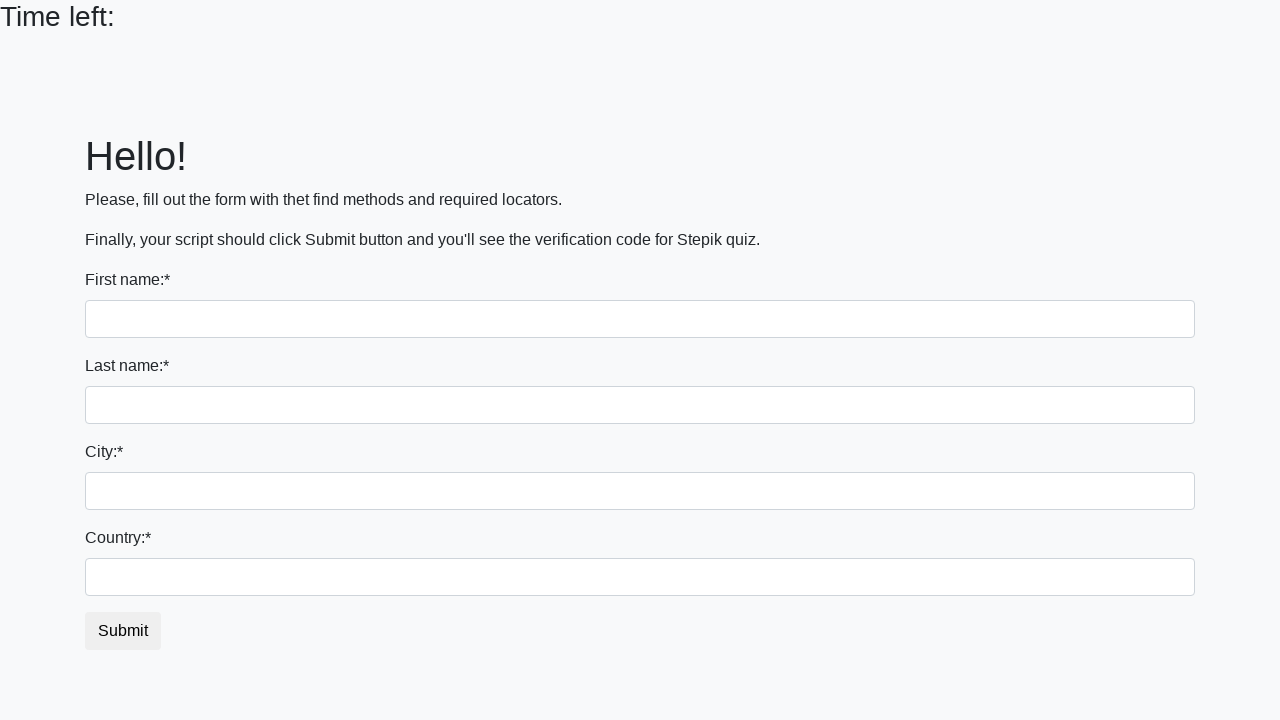

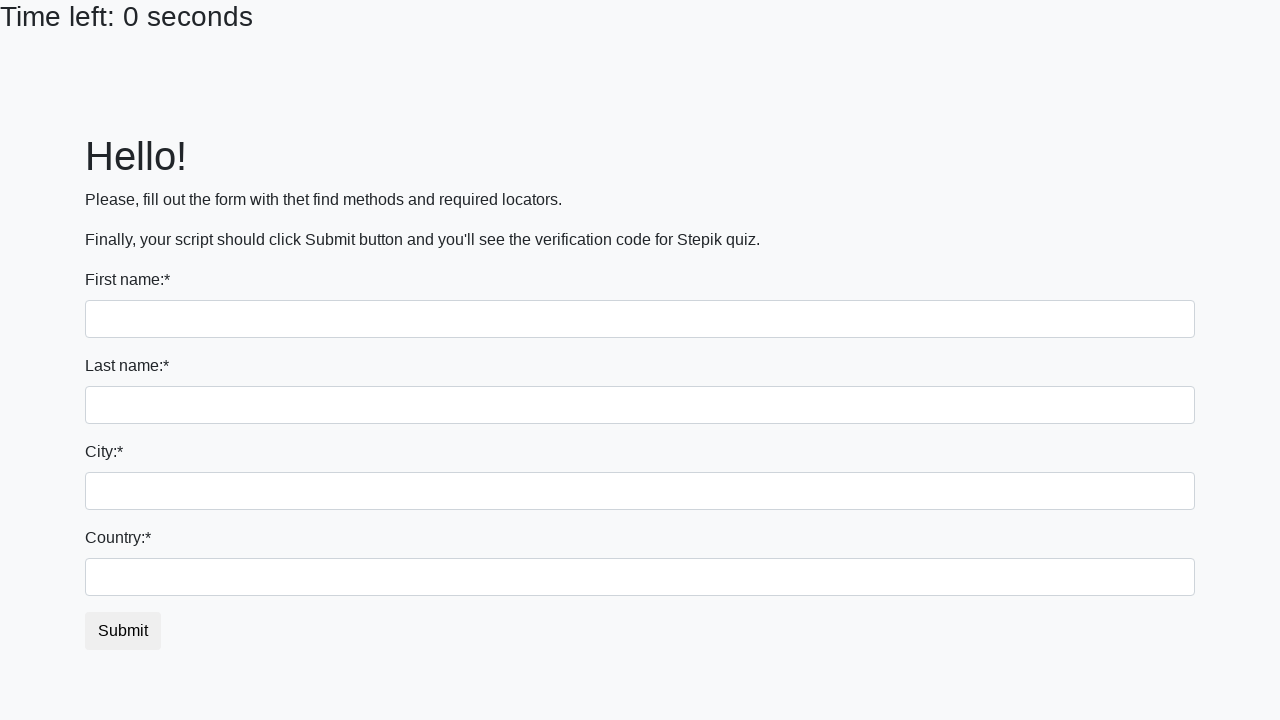